Tests client-side delay by clicking a button that triggers a delayed client-side operation

Starting URL: http://www.uitestingplayground.com/

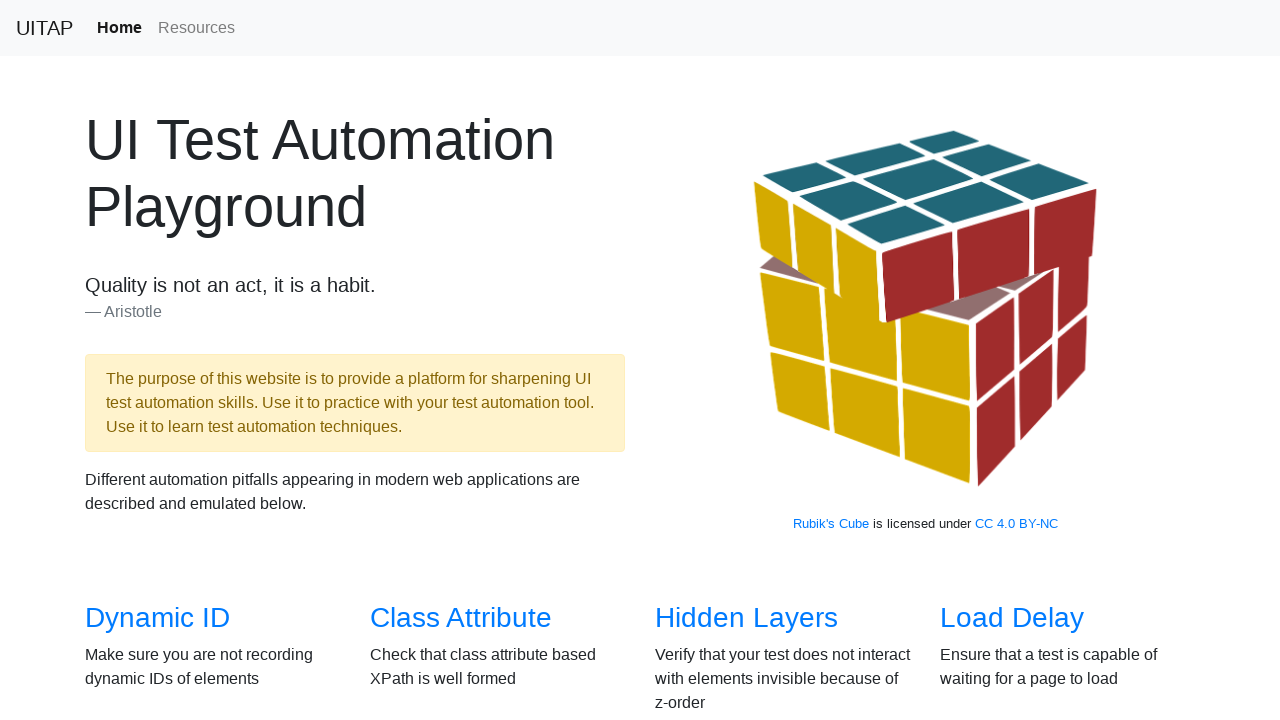

Clicked on Client Side Delay link from the home page at (478, 360) on xpath=//*[@id='overview']/div/div[2]/div[2]/h3/a
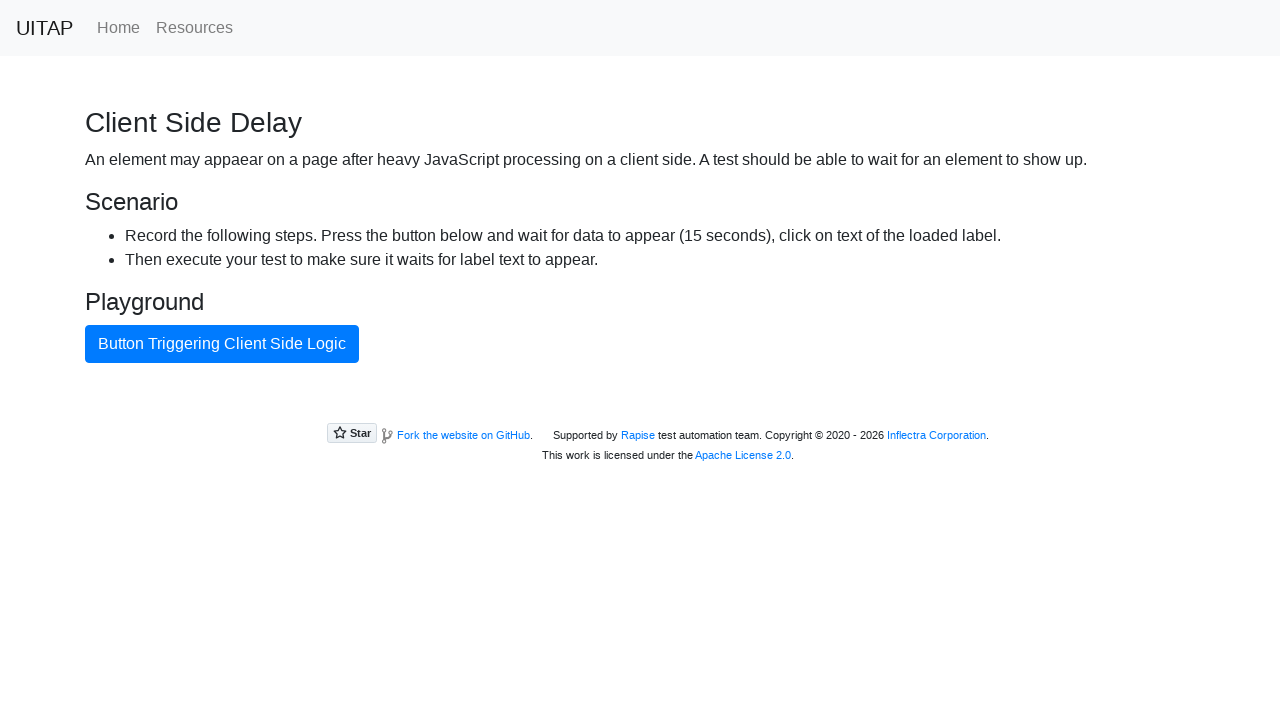

Clicked the button to trigger client-side delay at (222, 344) on #ajaxButton
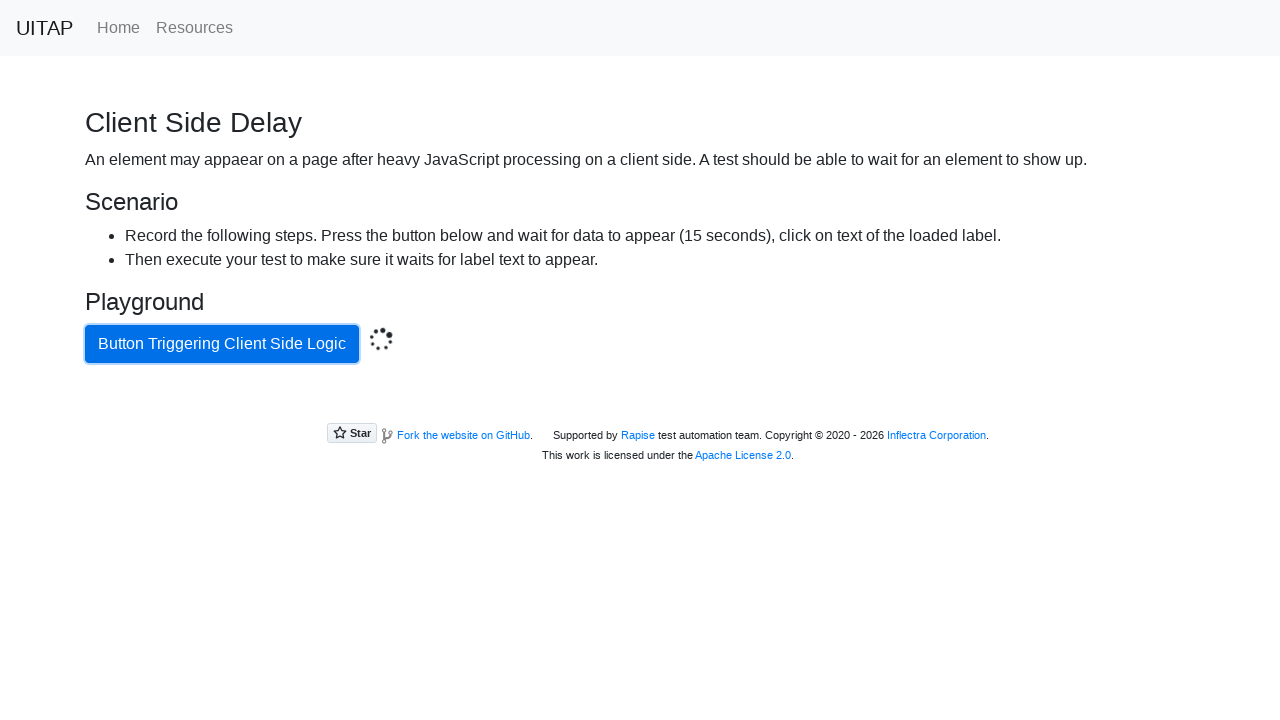

Delayed content appeared on the page
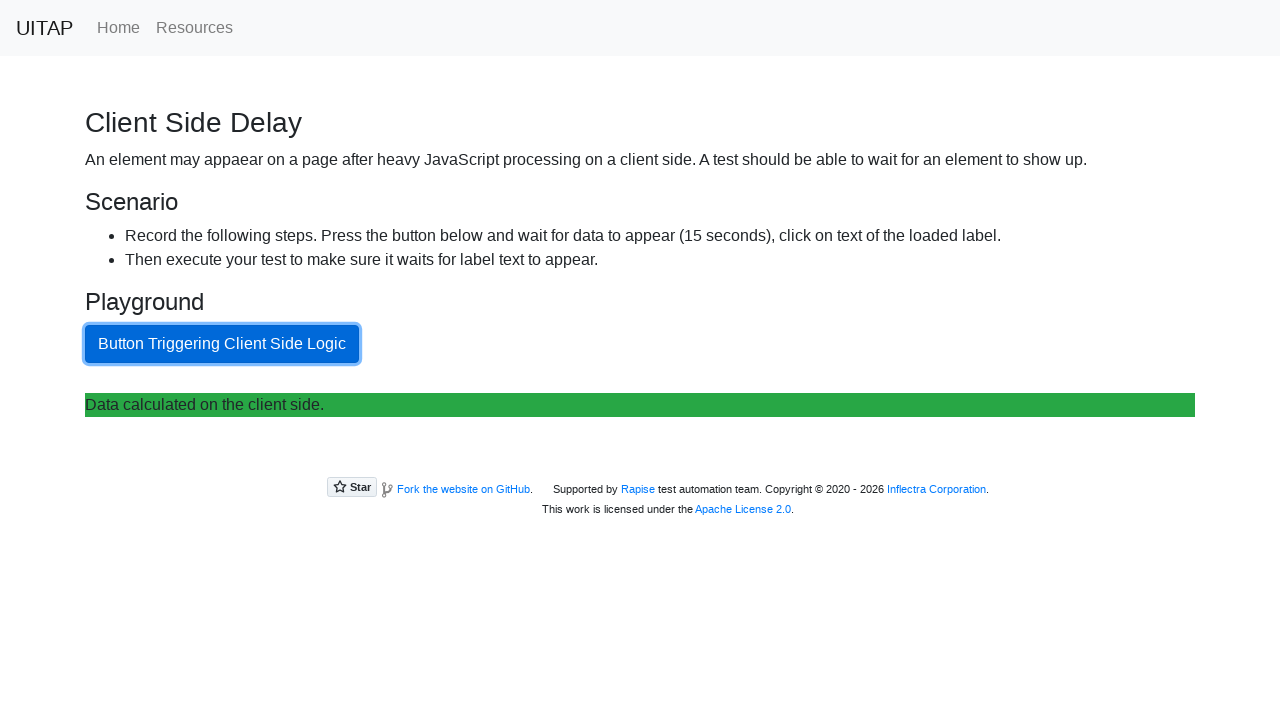

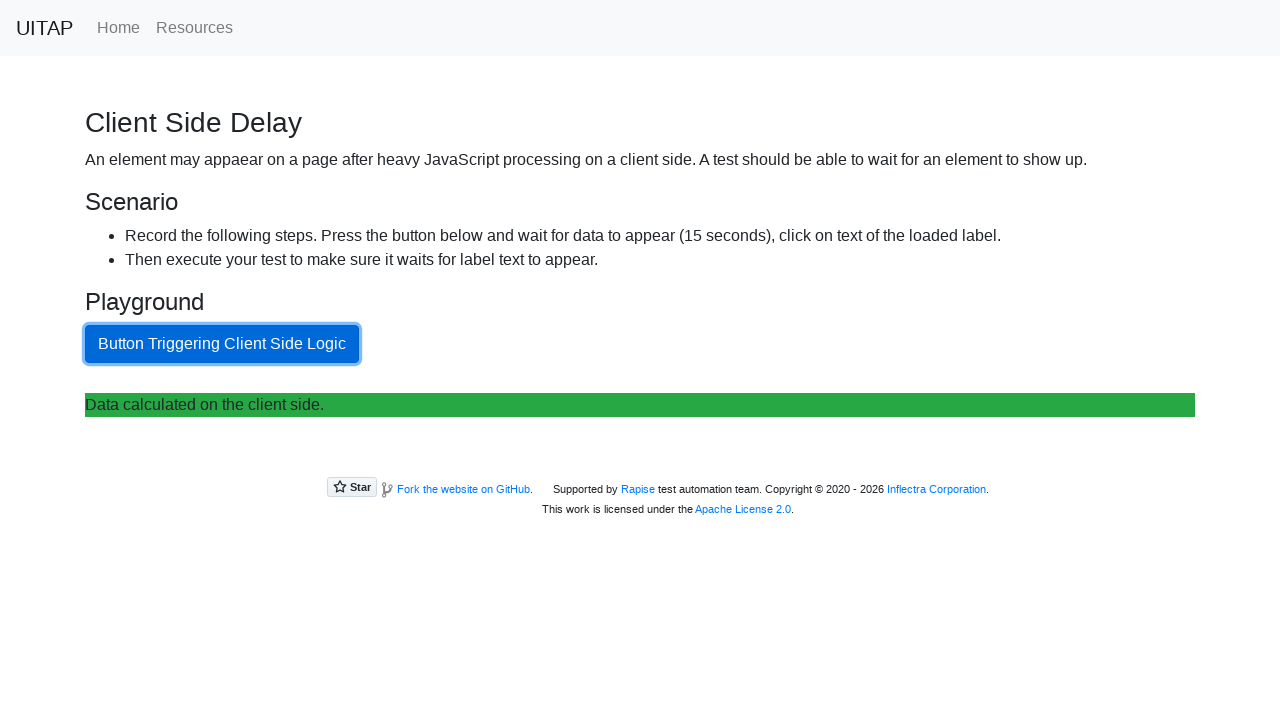